Tests registration form by filling in first name, last name, and email fields, then submitting the form and verifying successful registration message

Starting URL: http://suninjuly.github.io/registration1.html

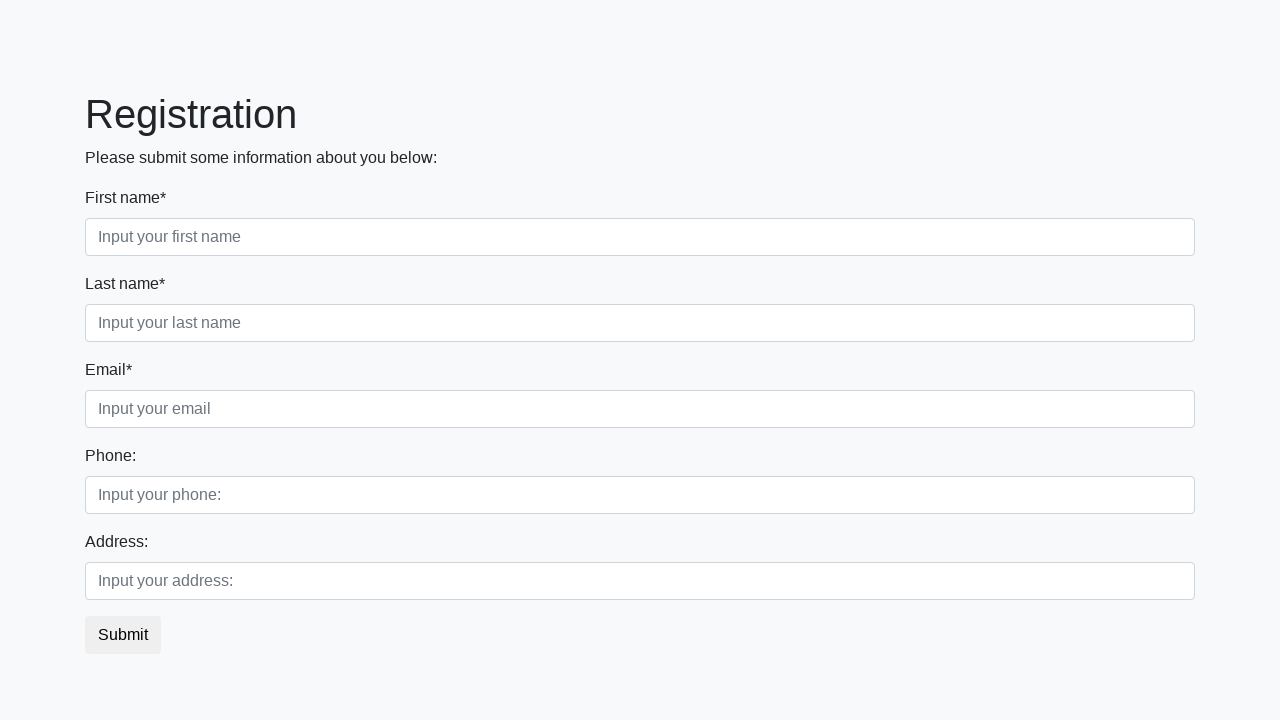

Filled first name field with 'Ivan' on .first_block .form-control.first
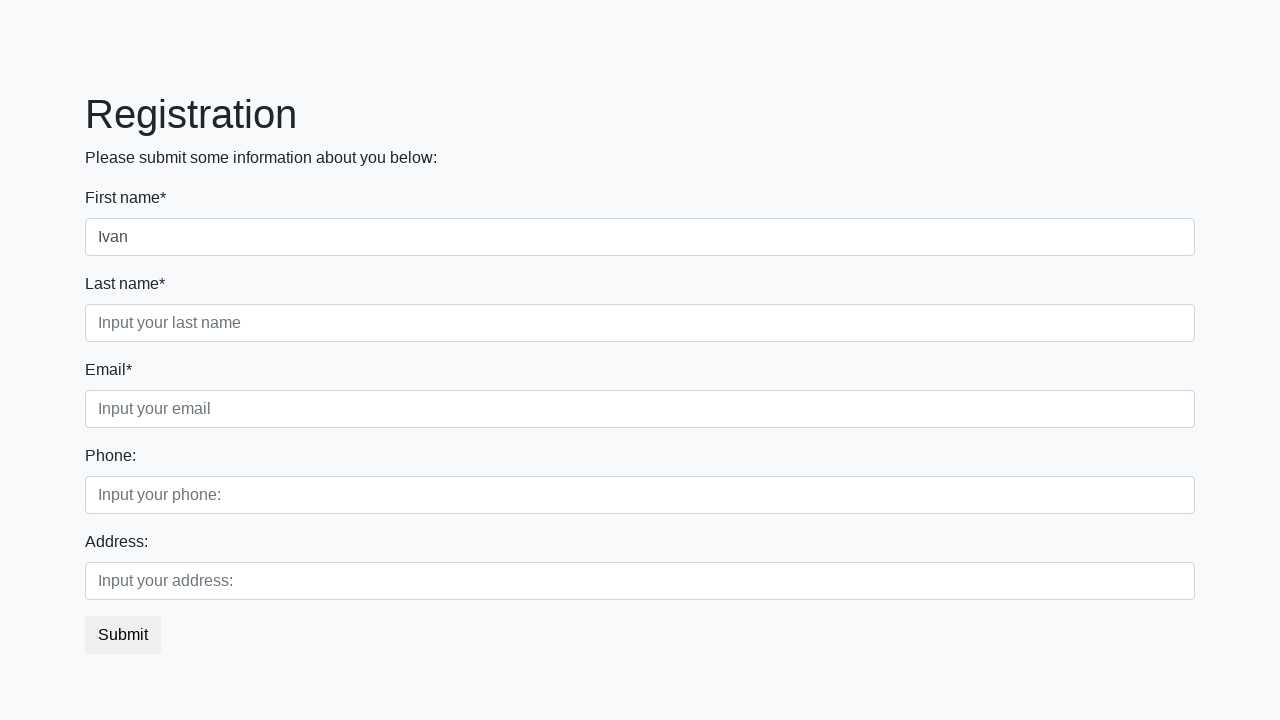

Filled last name field with 'Petrov' on .first_block .form-control.second
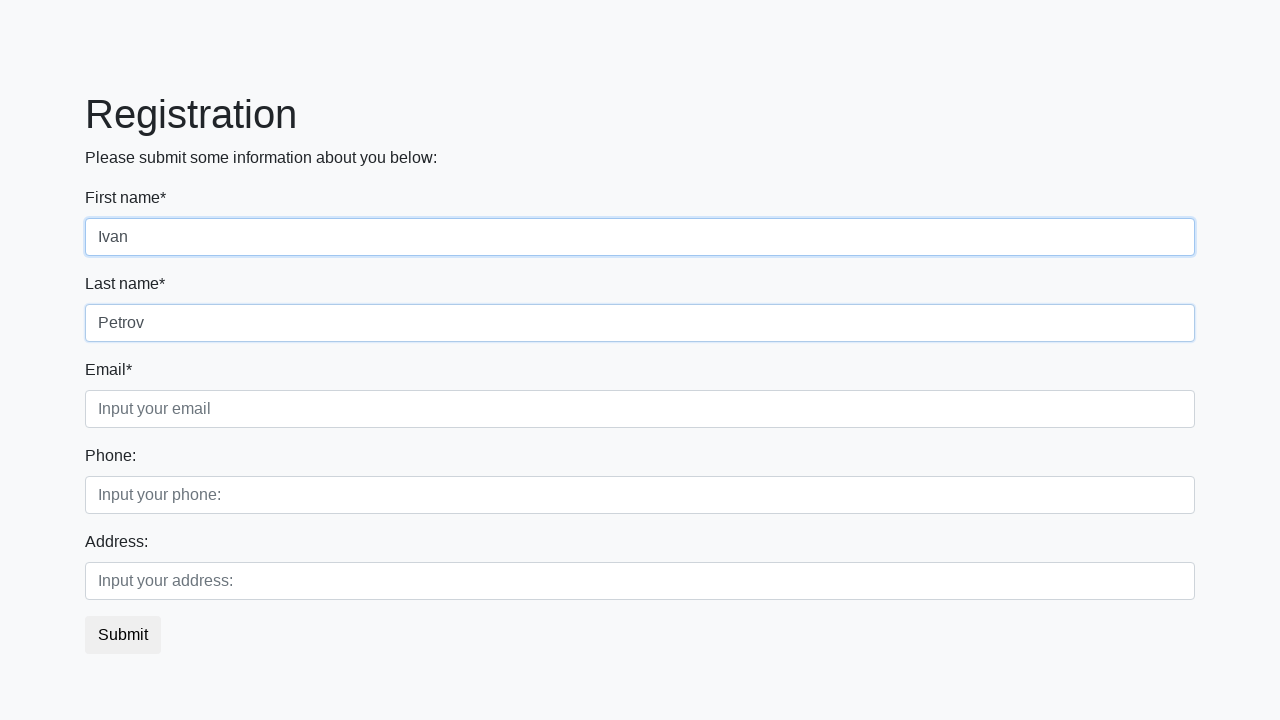

Filled email field with 'testuser@example.com' on .first_block .form-control.third
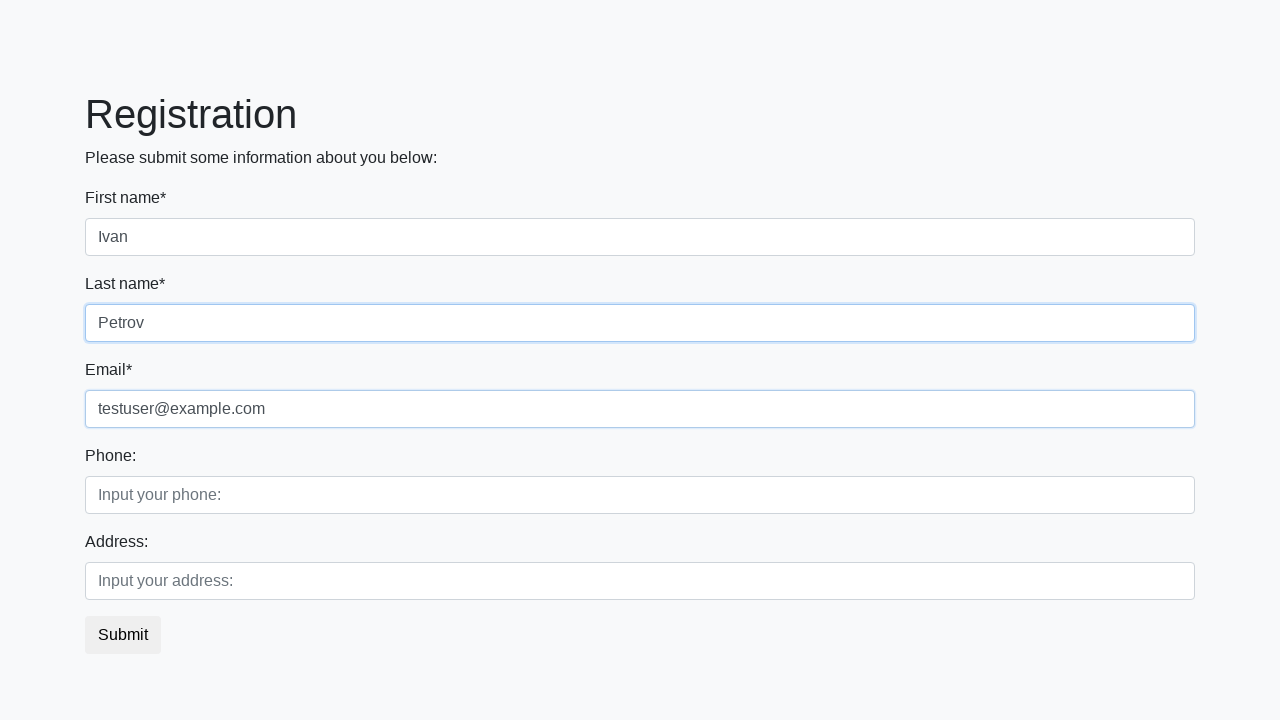

Clicked submit button to register at (123, 635) on button.btn
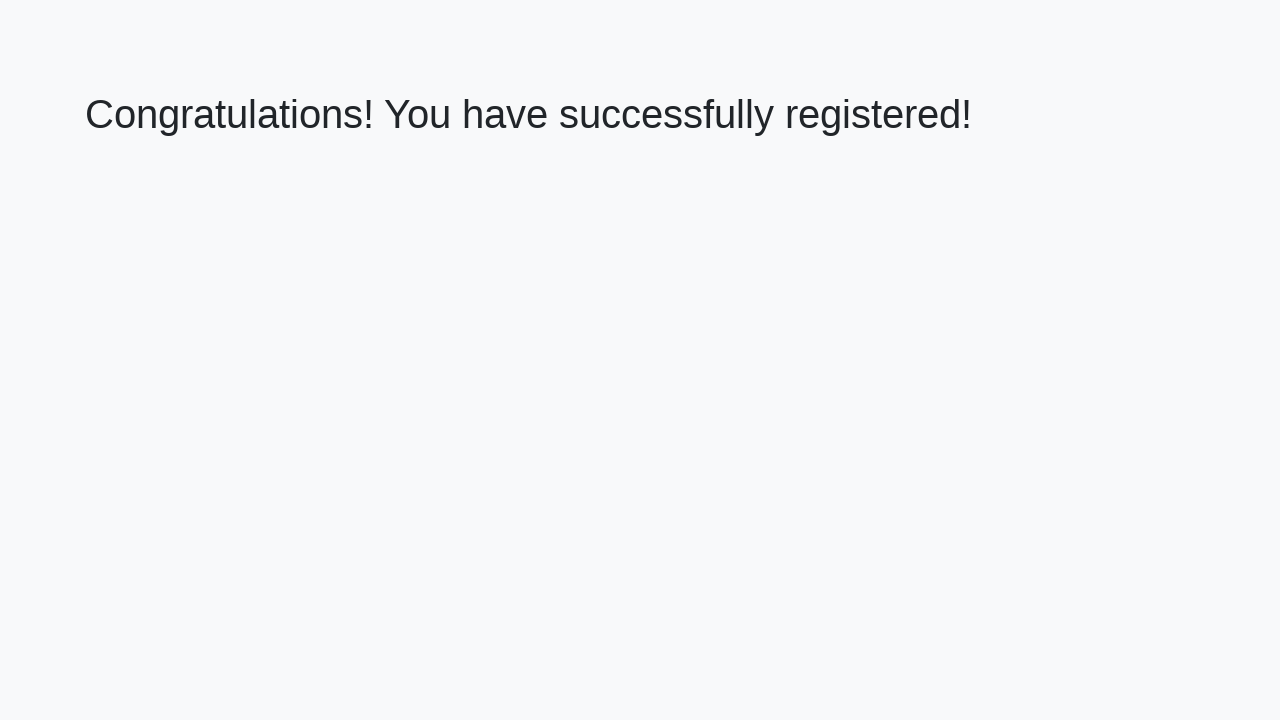

Success message element loaded
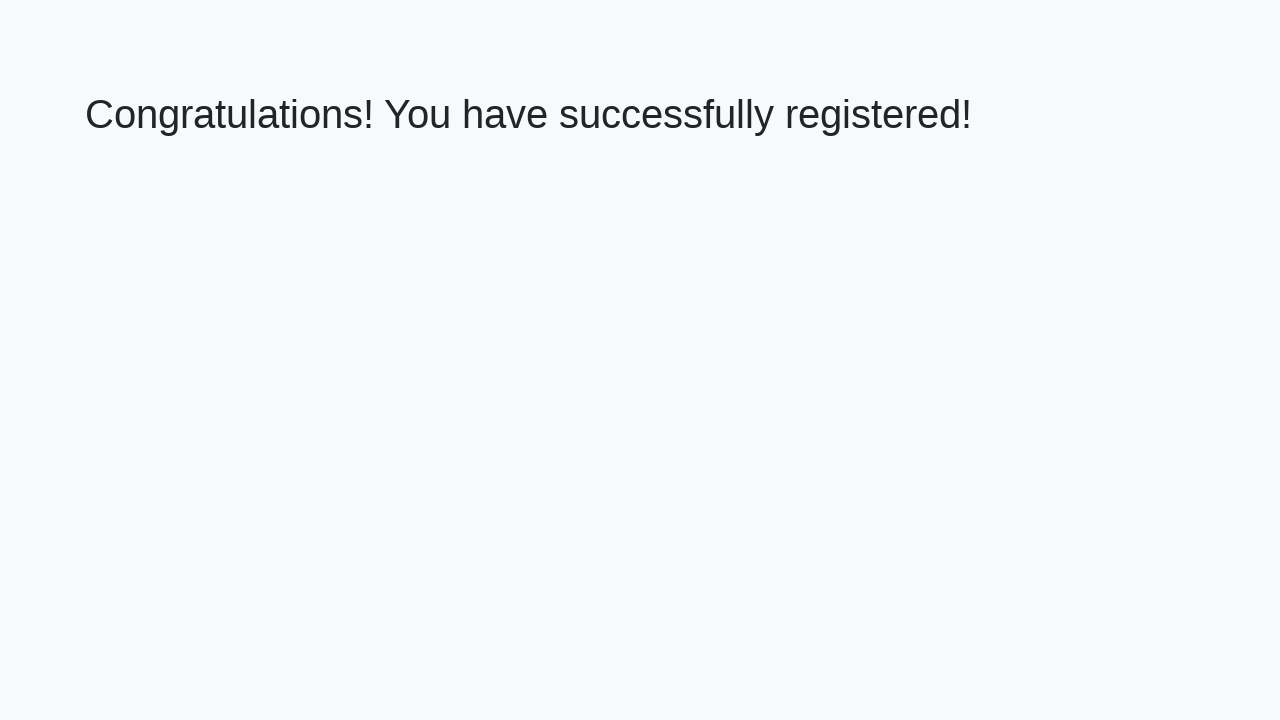

Retrieved welcome text content
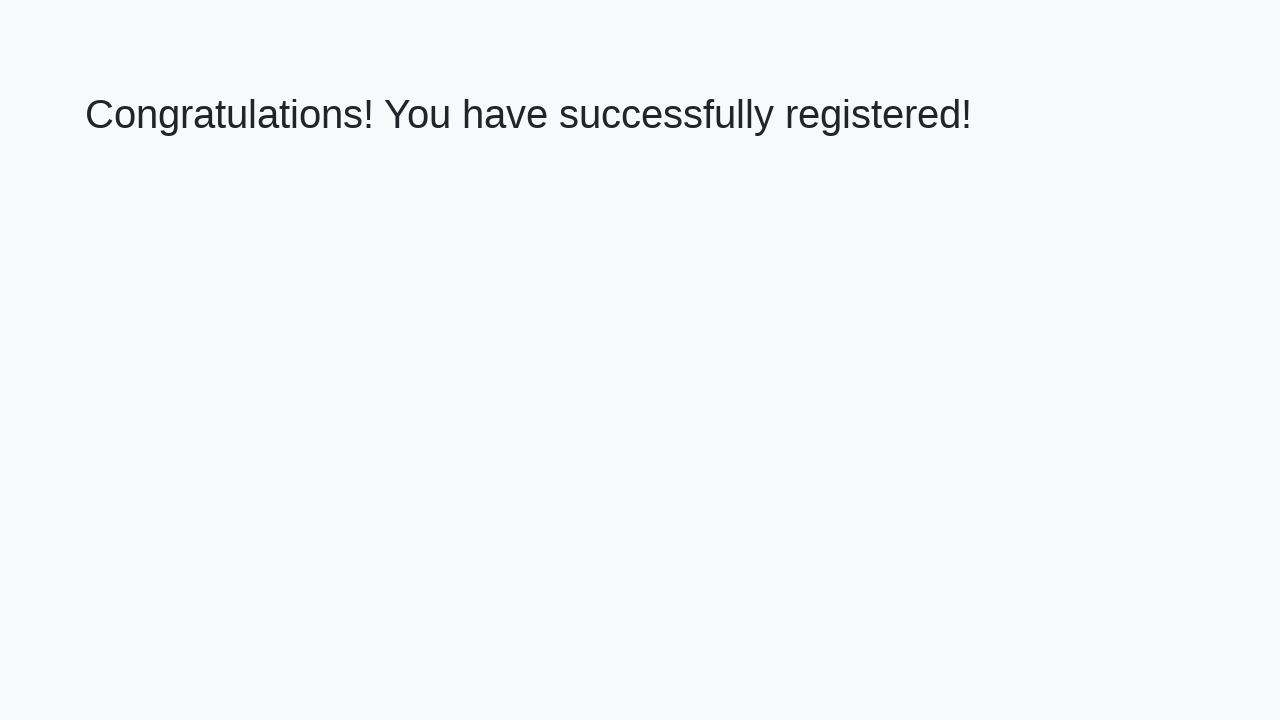

Verified success message: 'Congratulations! You have successfully registered!'
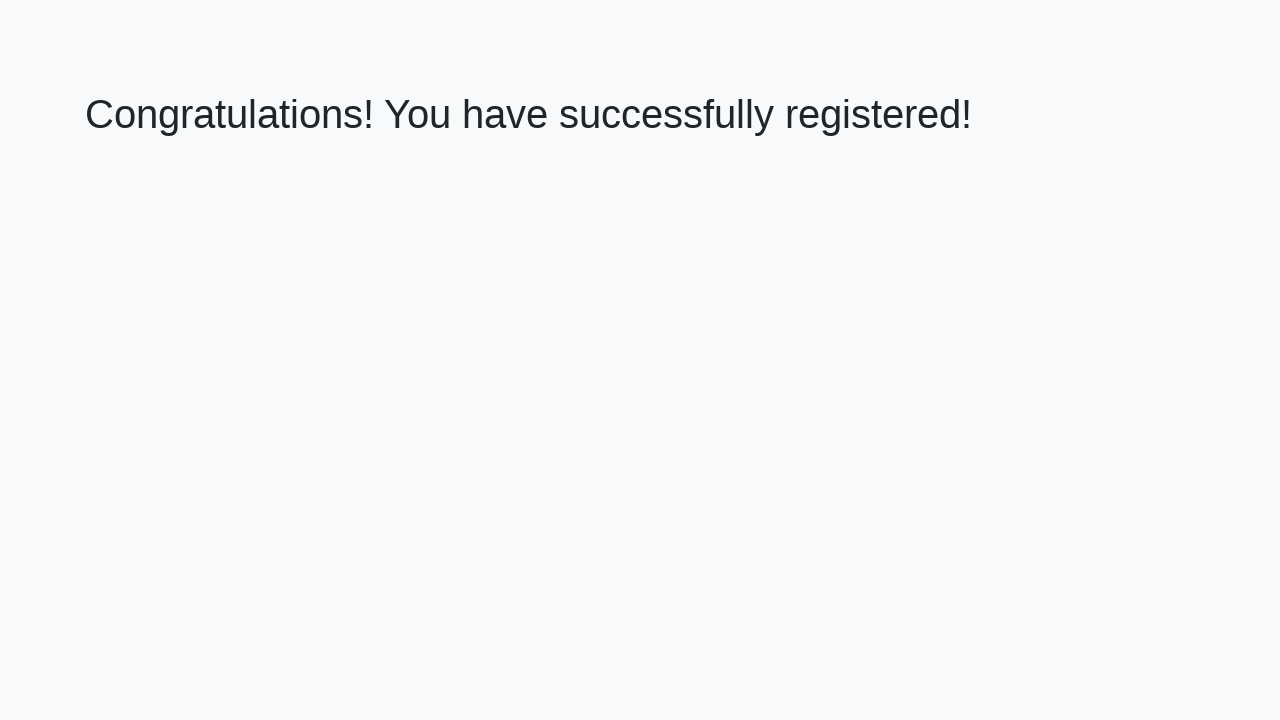

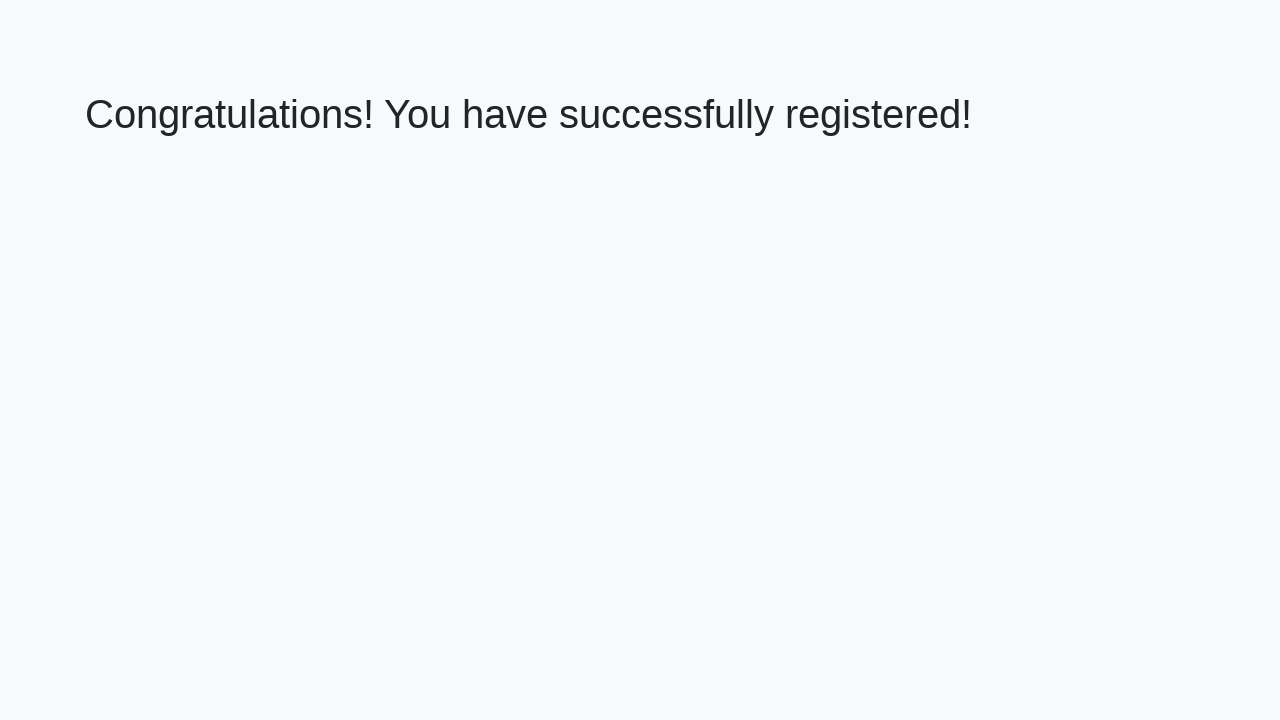